Tests file download functionality by clicking the download button on the demoqa upload-download page and handling the download event.

Starting URL: https://demoqa.com/upload-download

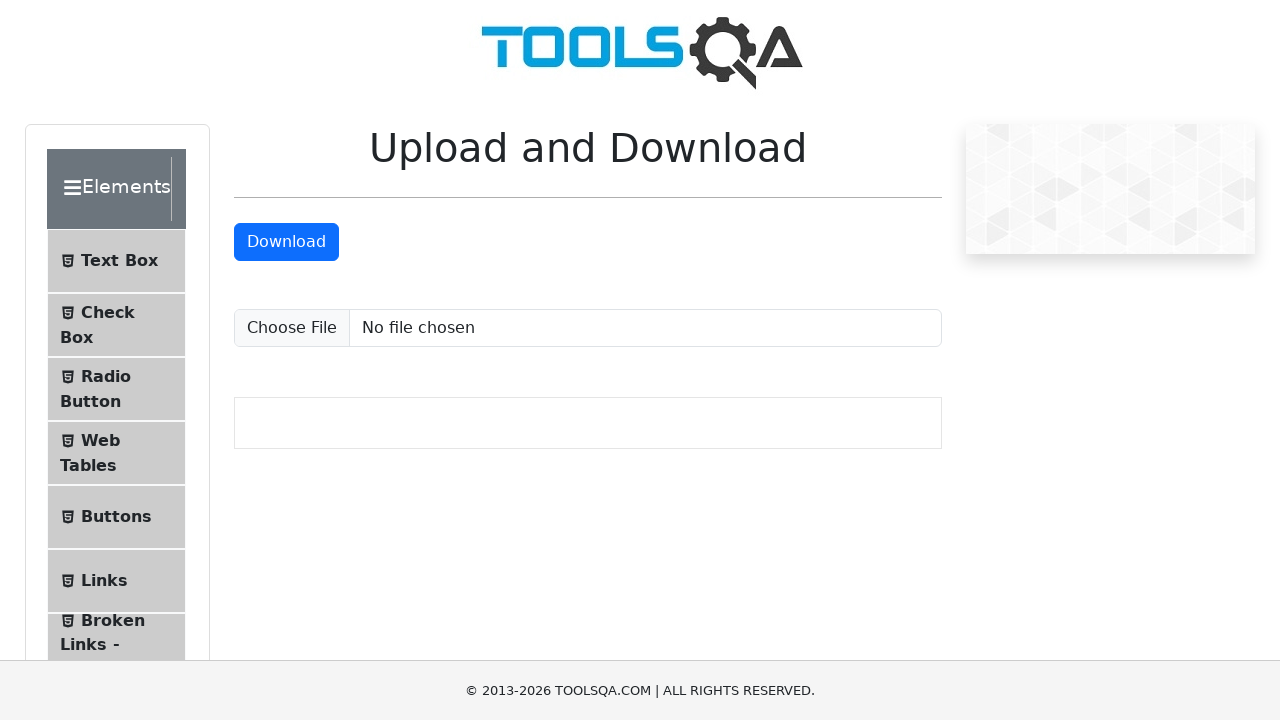

Clicked download button and download started at (286, 242) on xpath=//a[@id="downloadButton"]
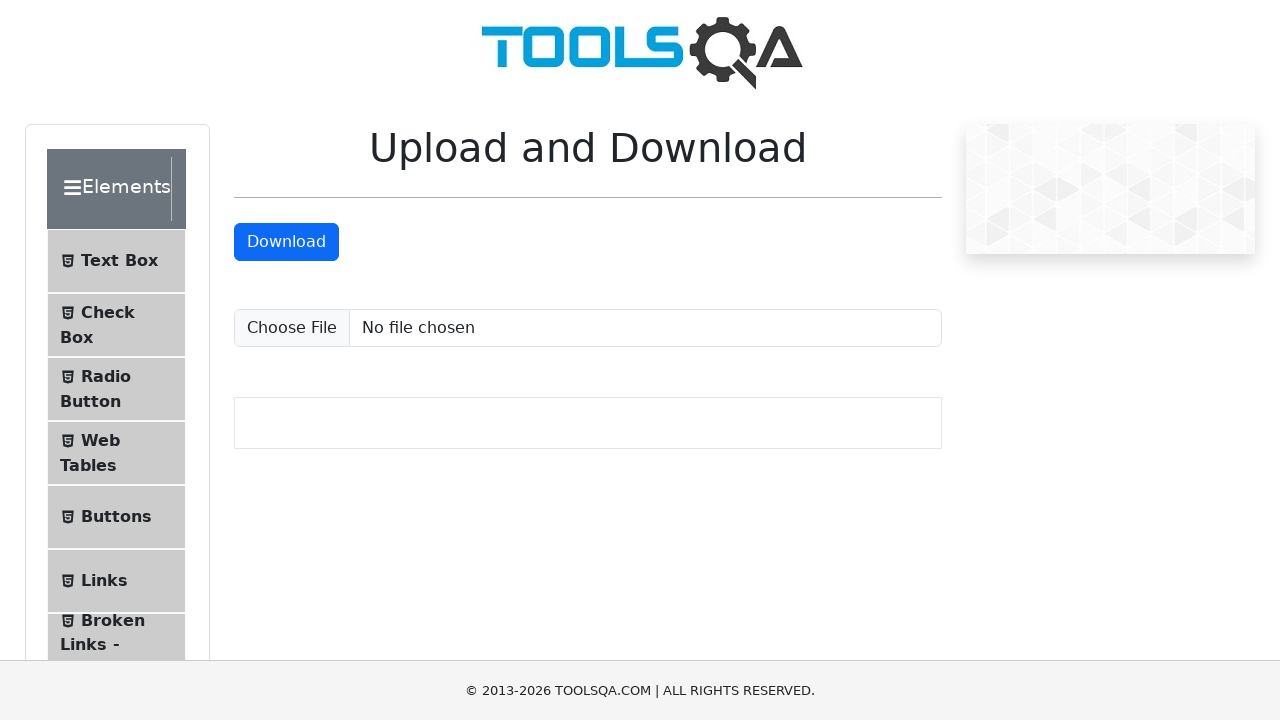

Download event captured and download object retrieved
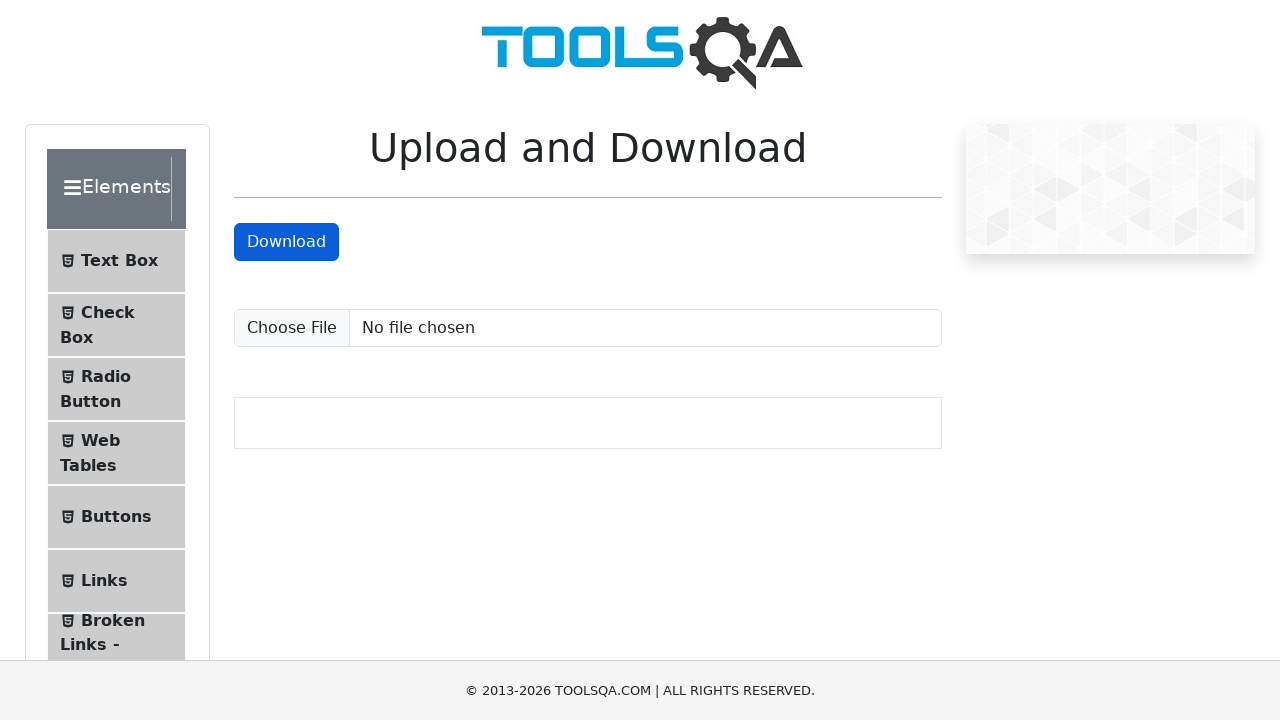

Download completed and file path obtained
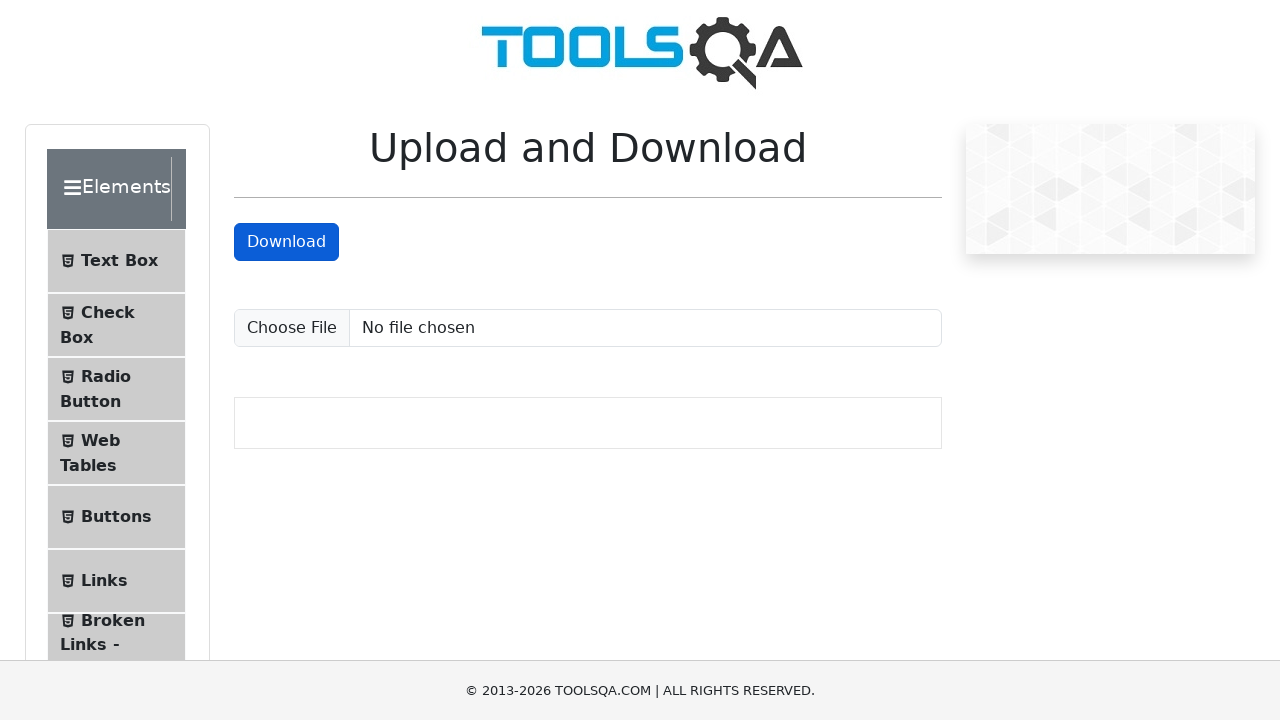

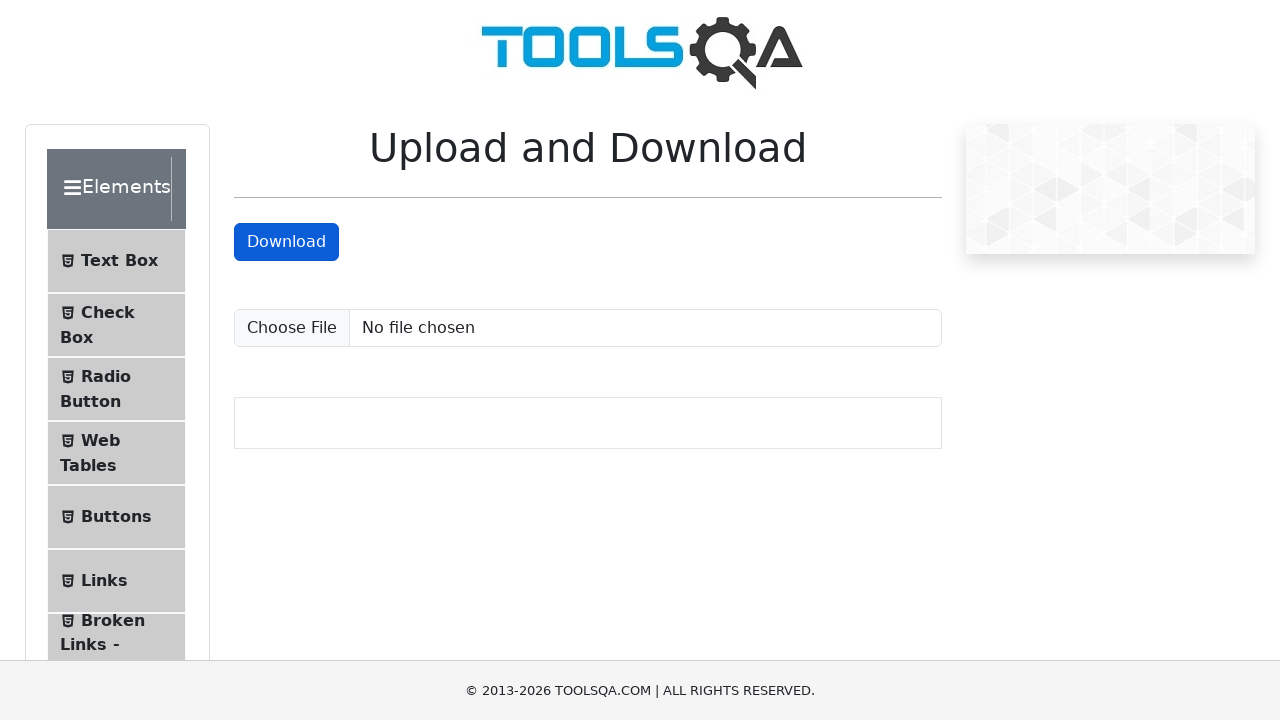